Tests a feedback form submission by filling in name, email, and message fields, then verifying the submission confirmation

Starting URL: http://hflabs.github.io/suggestions-demo/

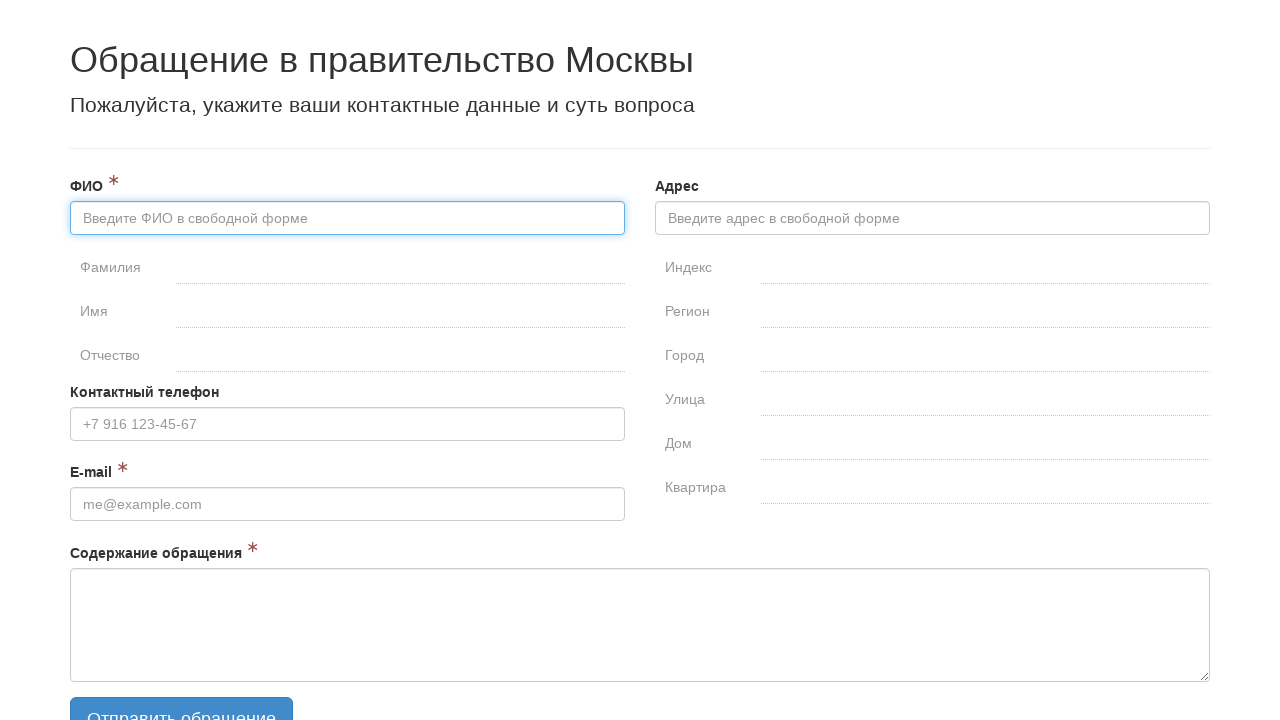

Page header loaded and visible
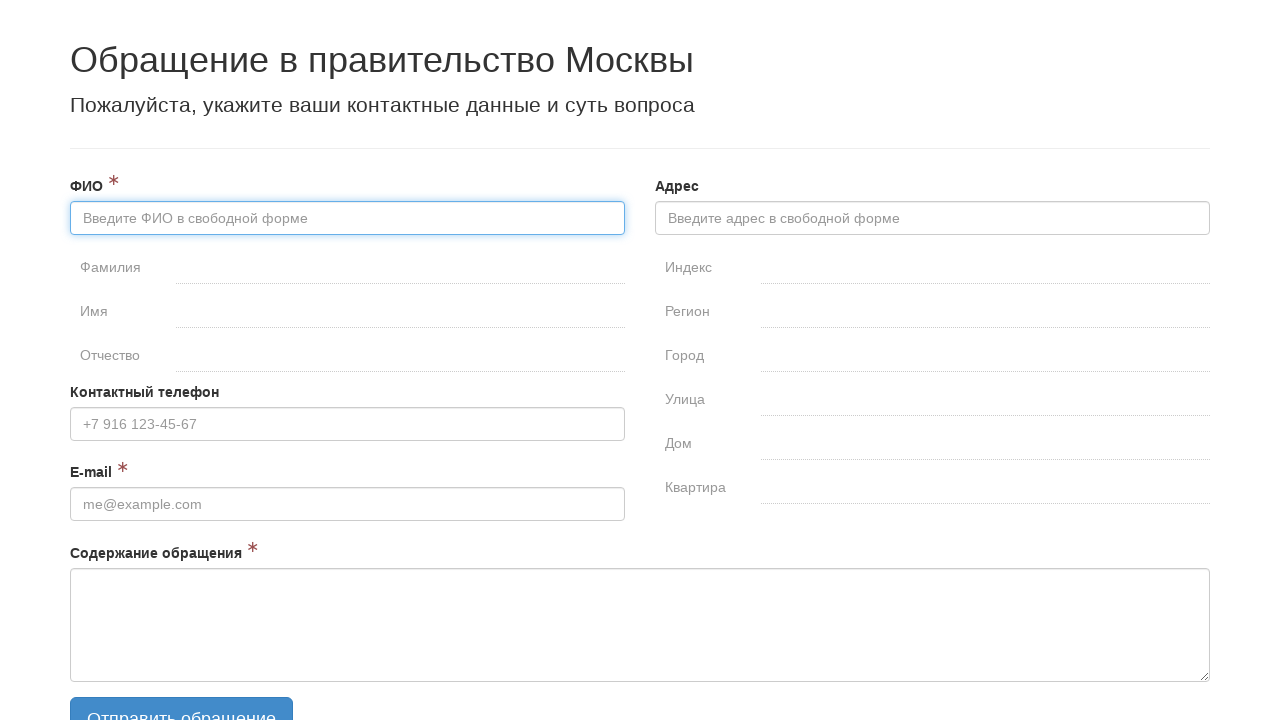

Filled surname field with 'Петров' on #fullname-surname
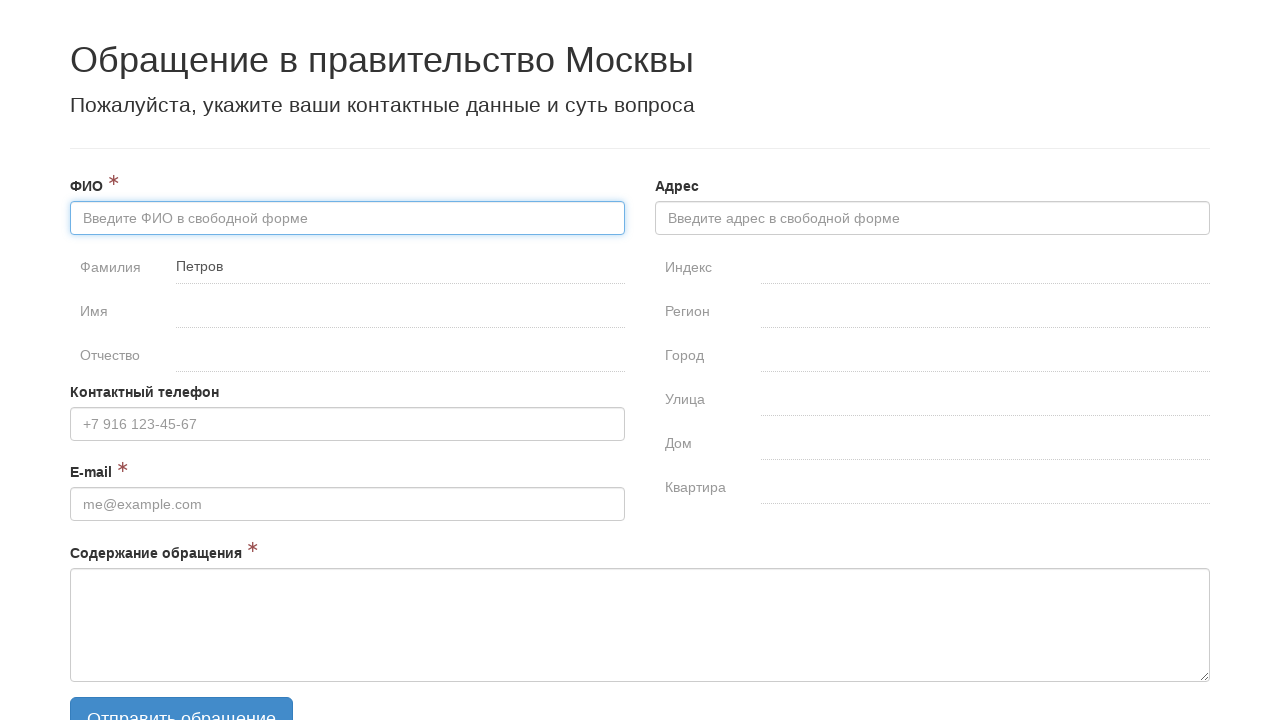

Filled name field with 'Петр' on #fullname-name
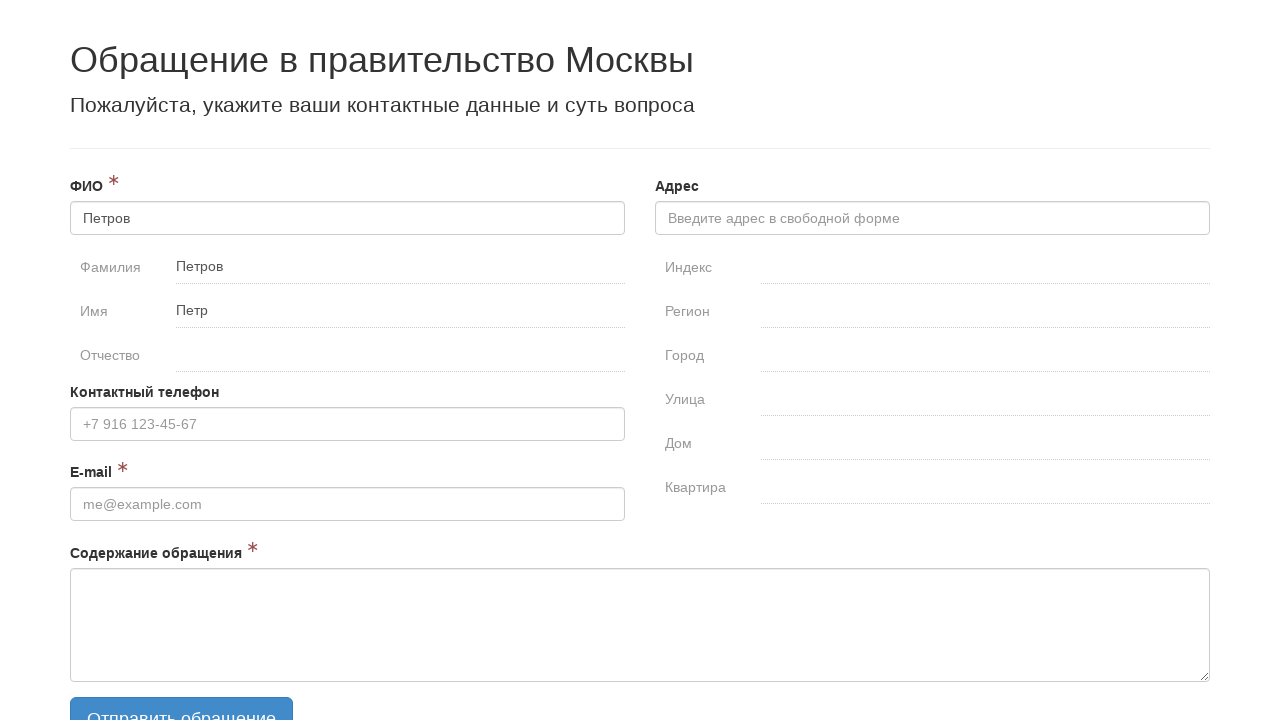

Filled email field with 'pe@m.ru' on #email
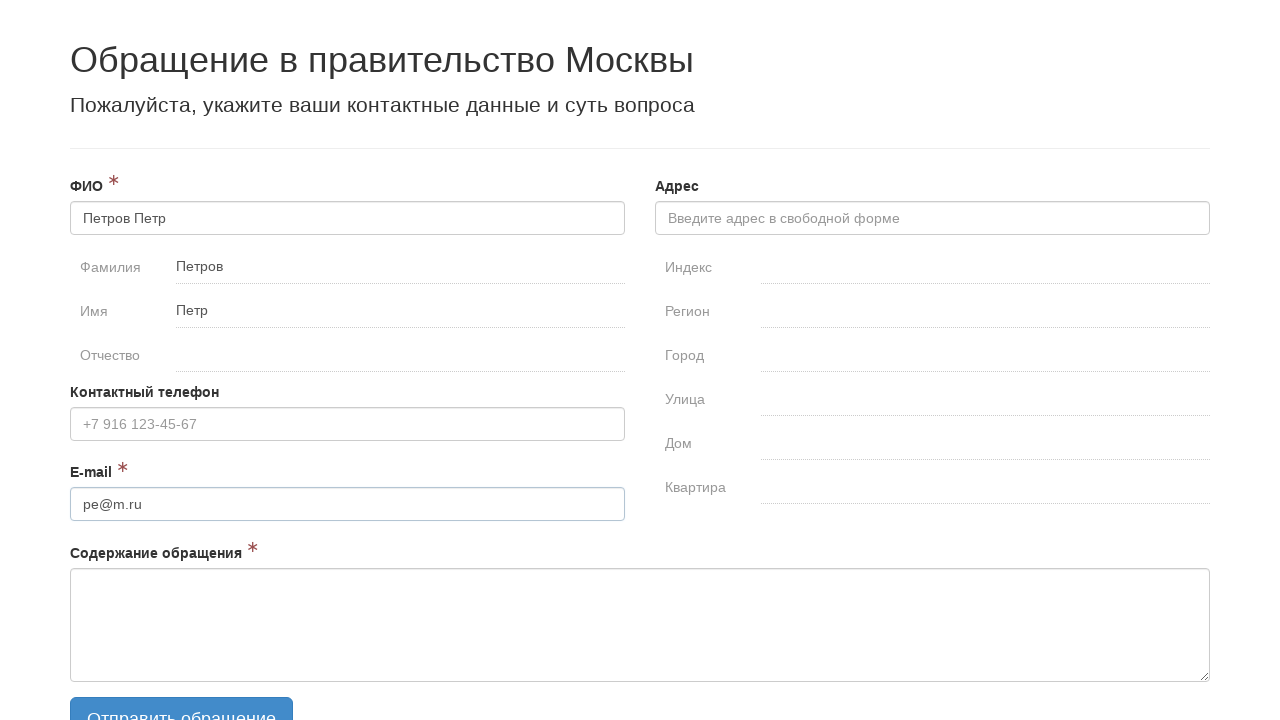

Filled message field with 'Это важно' on #message
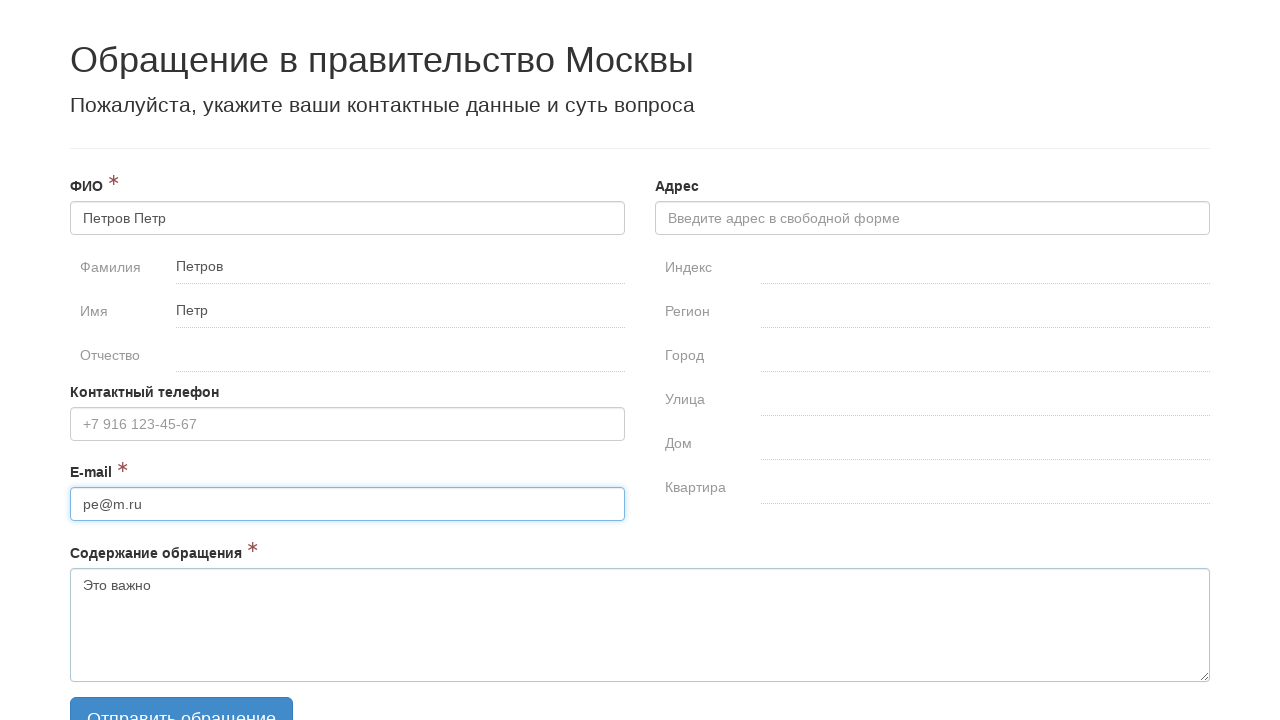

Clicked submit button to send feedback at (182, 697) on xpath=//*[@id="feedback-form"]/div[5]/button
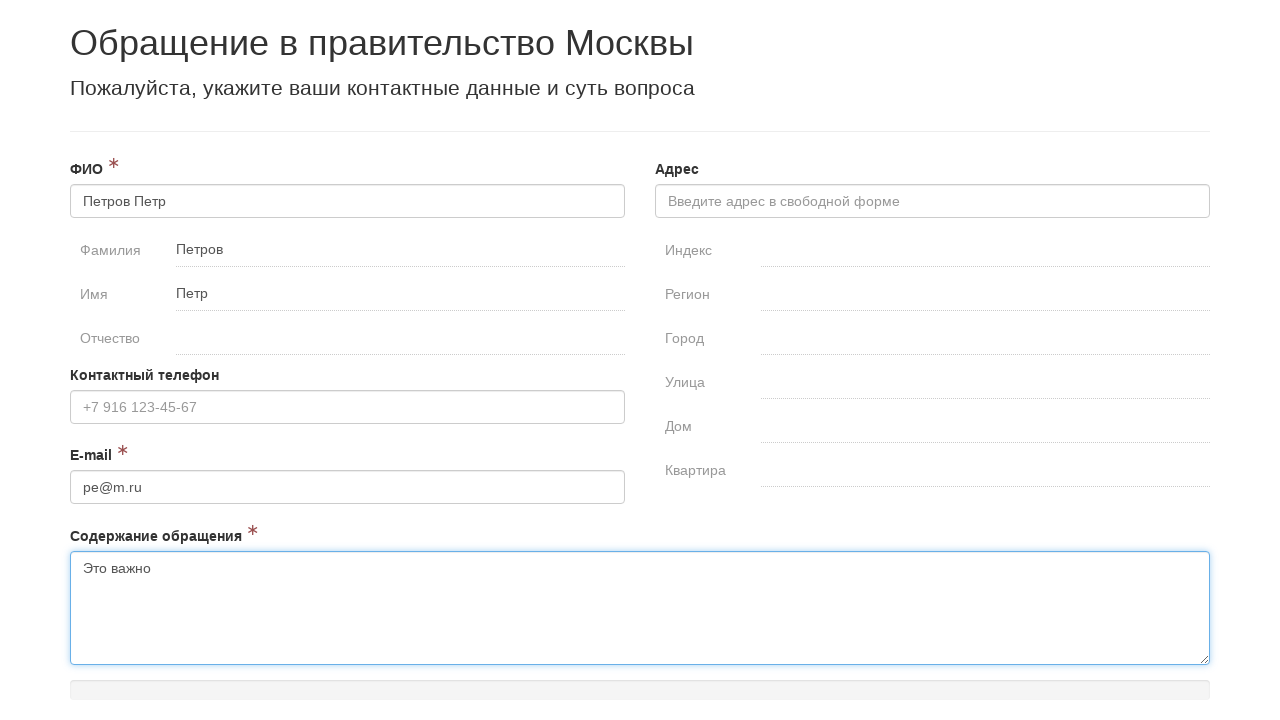

Feedback confirmation message appeared
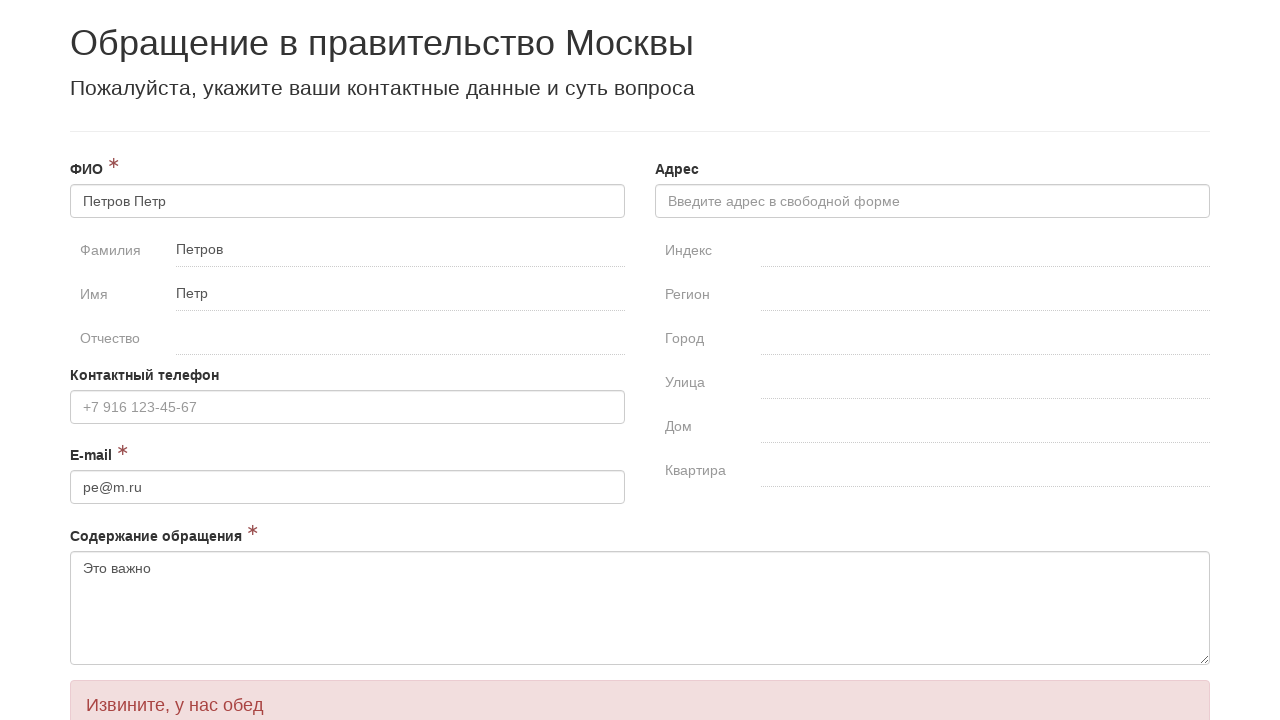

Feedback confirmation button is visible
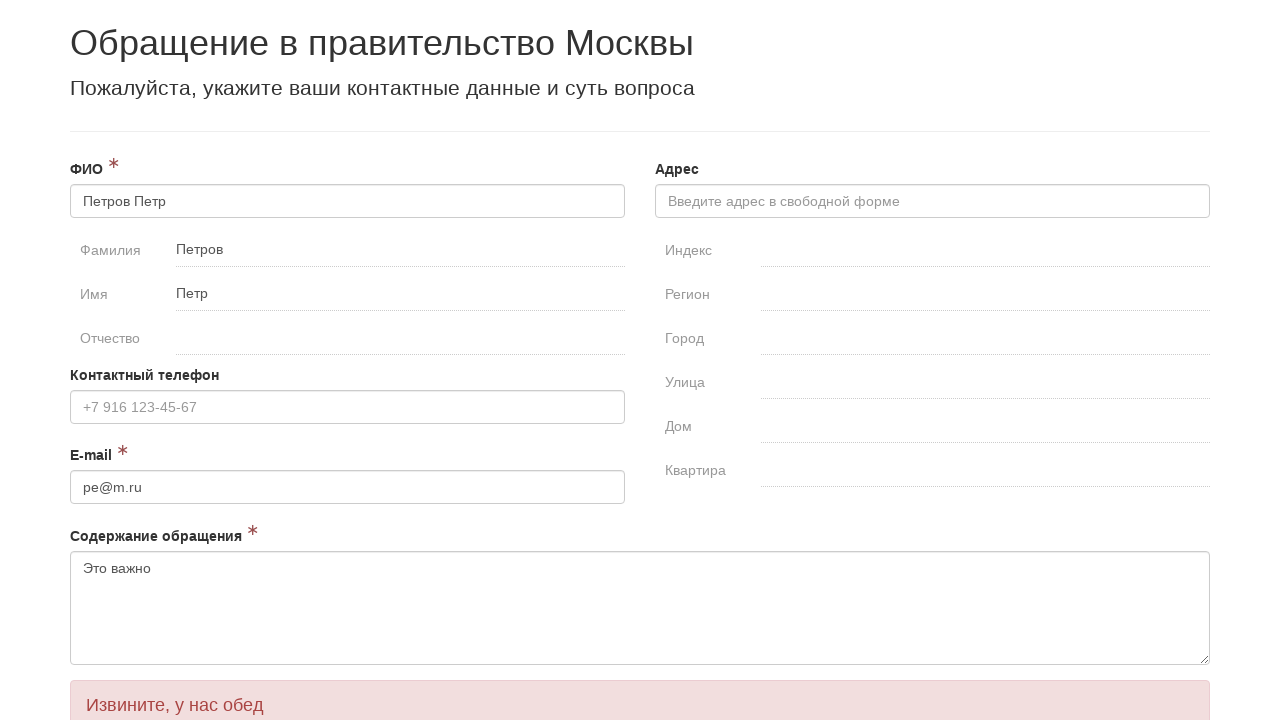

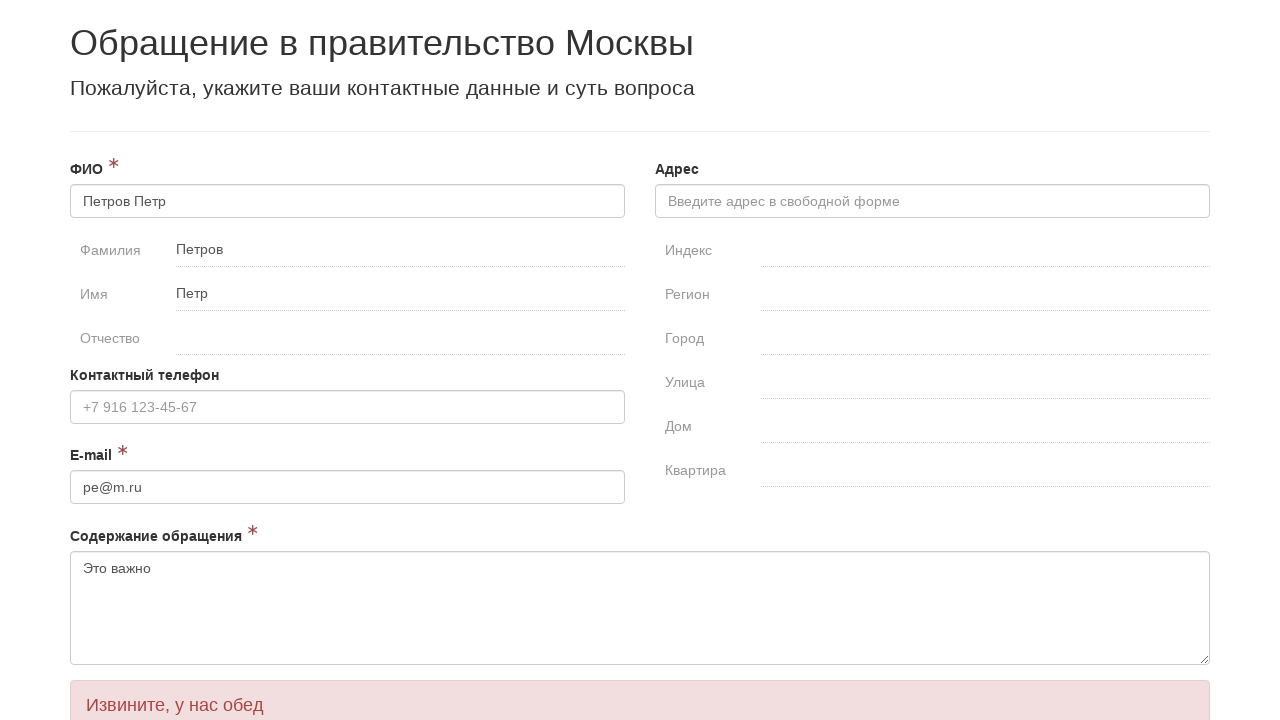